Tests various form interactions including filling login forms, navigating to registration page, filling registration form fields, and checking form element states

Starting URL: https://naveenautomationlabs.com/opencart/index.php?route=account/login

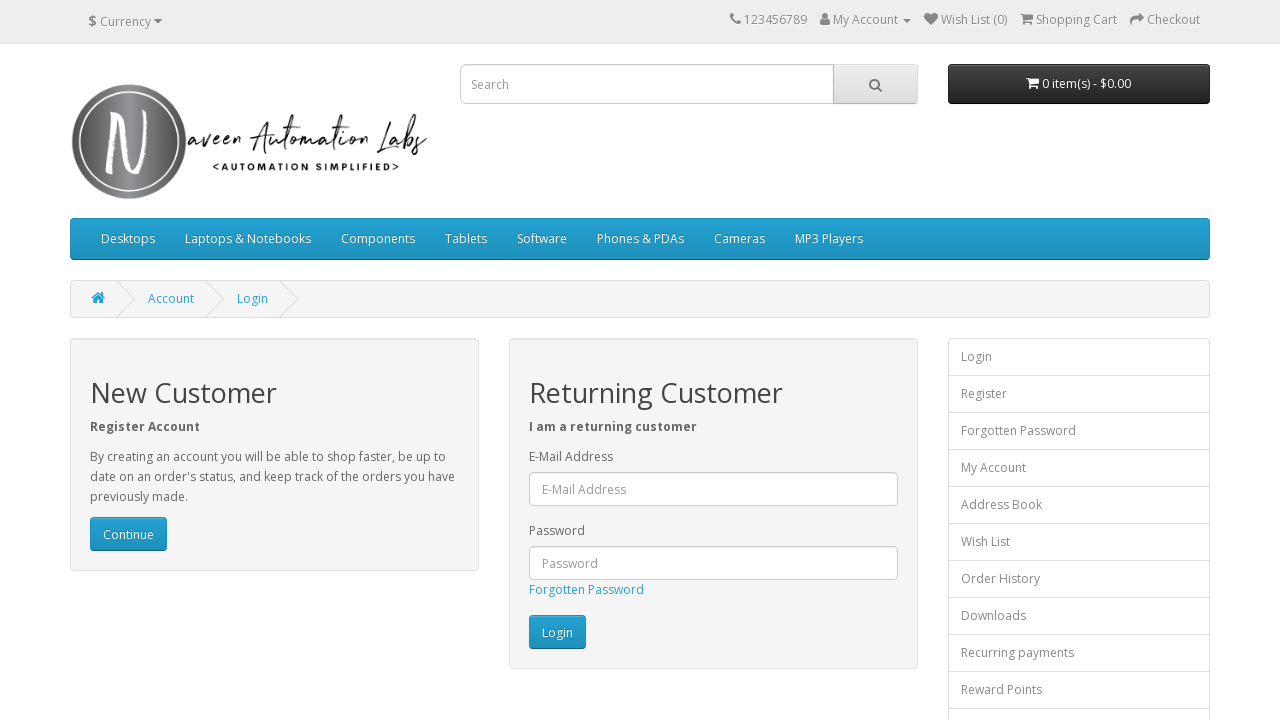

Filled email field with 'testuser123@gmail.com' on login page on #input-email
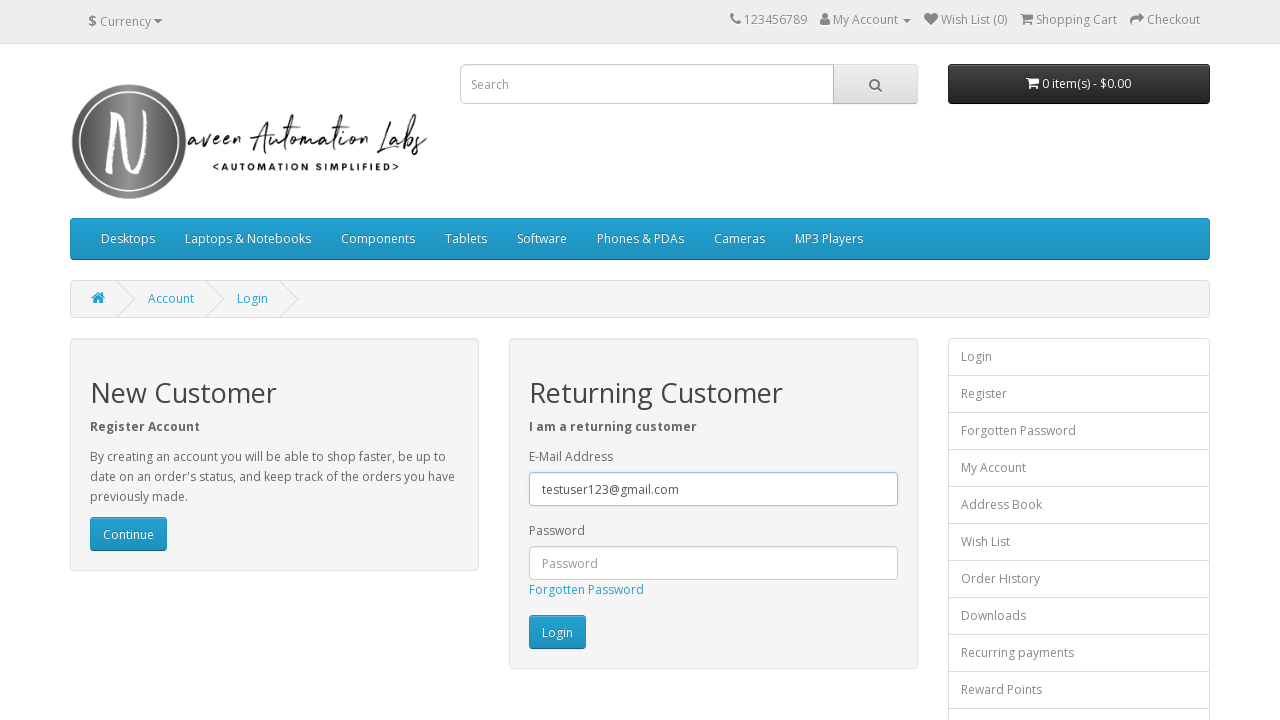

Filled password field with 'TestPass@2024' on login page on #input-password
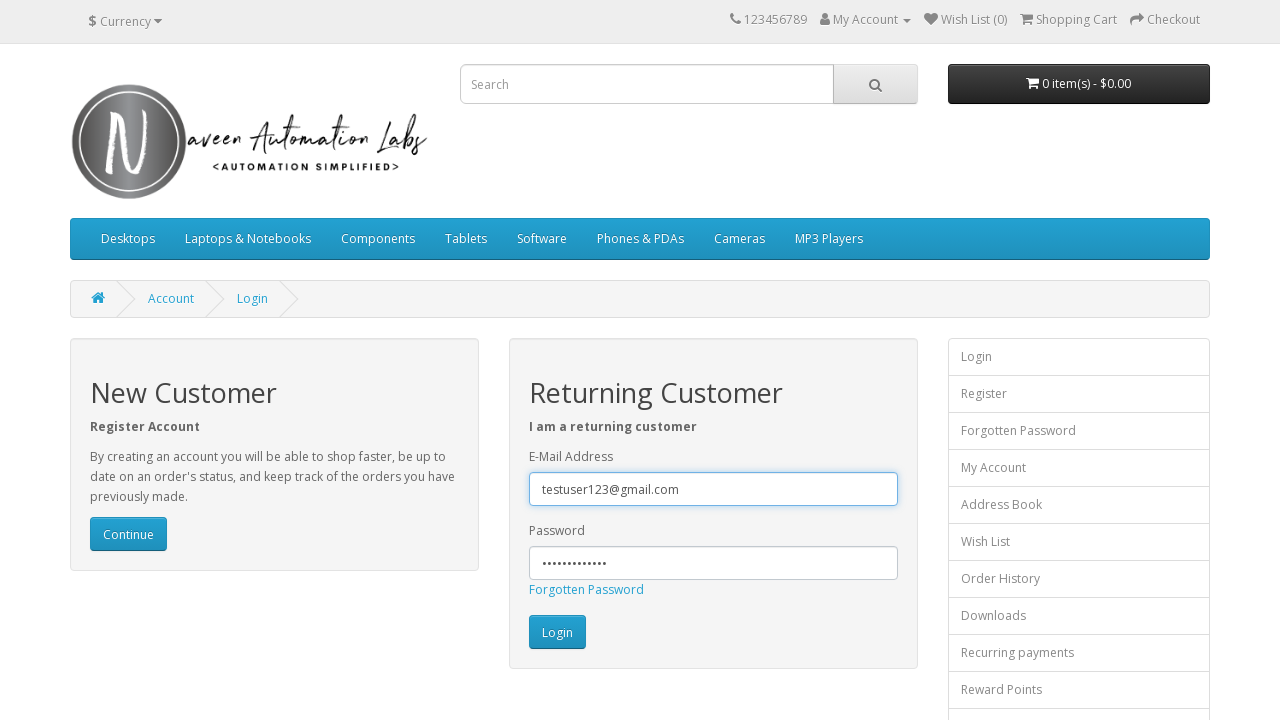

Navigated to registration page
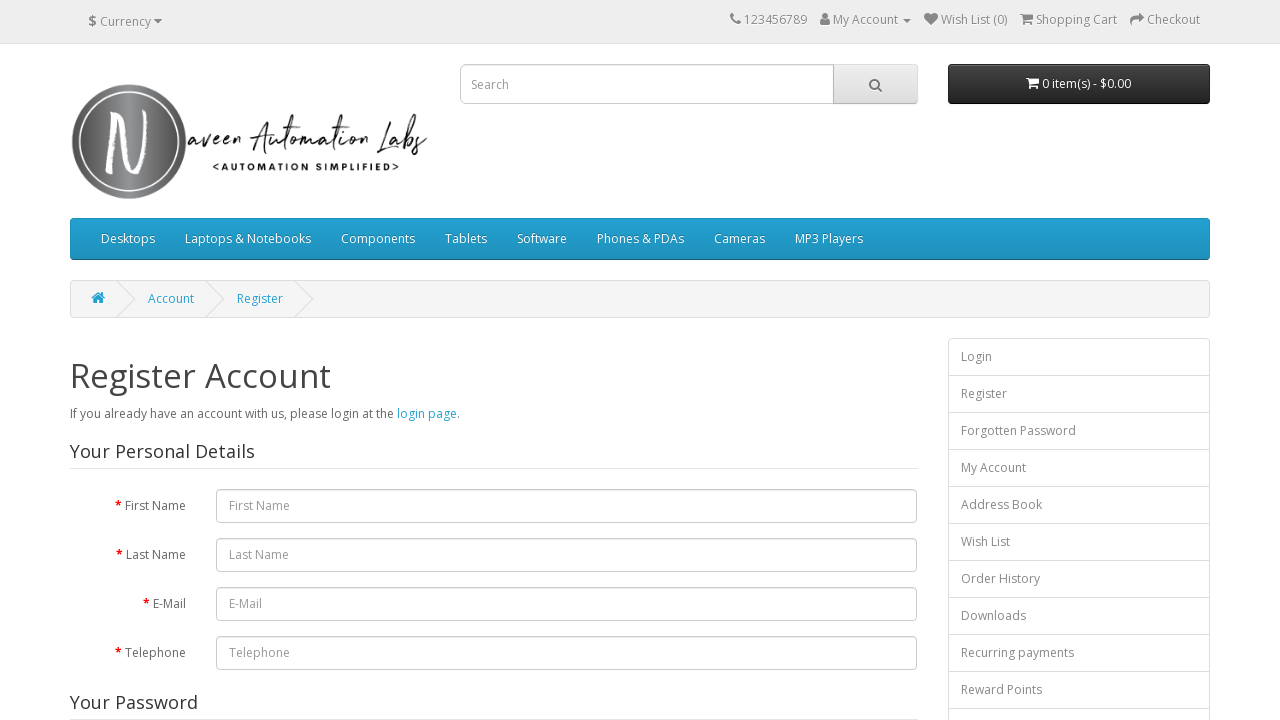

Navigated back to login page
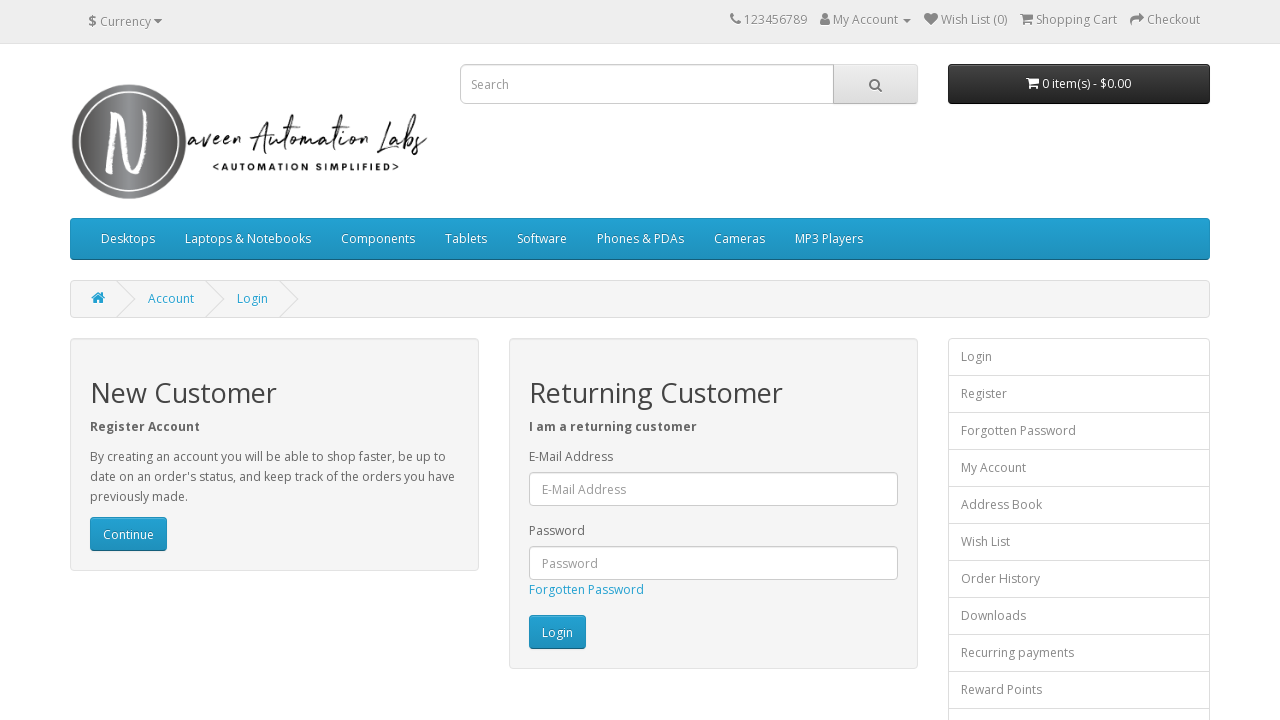

Cleared email field on login page on #input-email
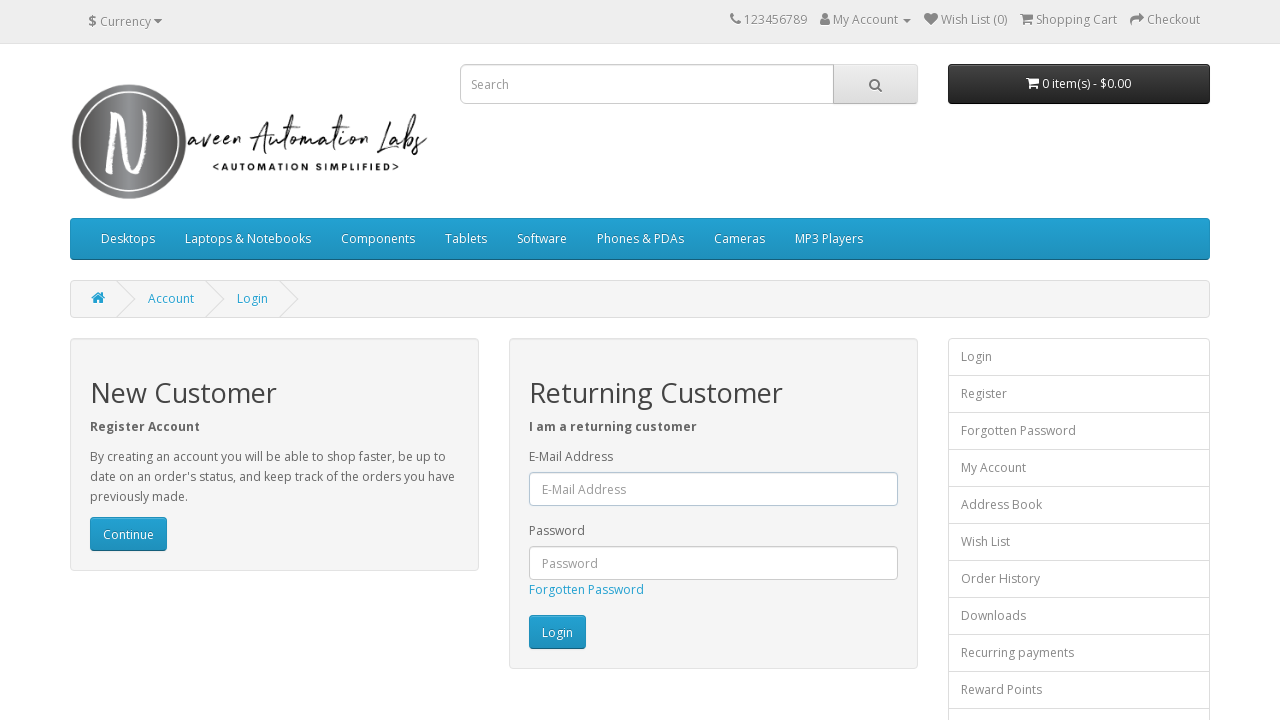

Cleared password field on login page on #input-password
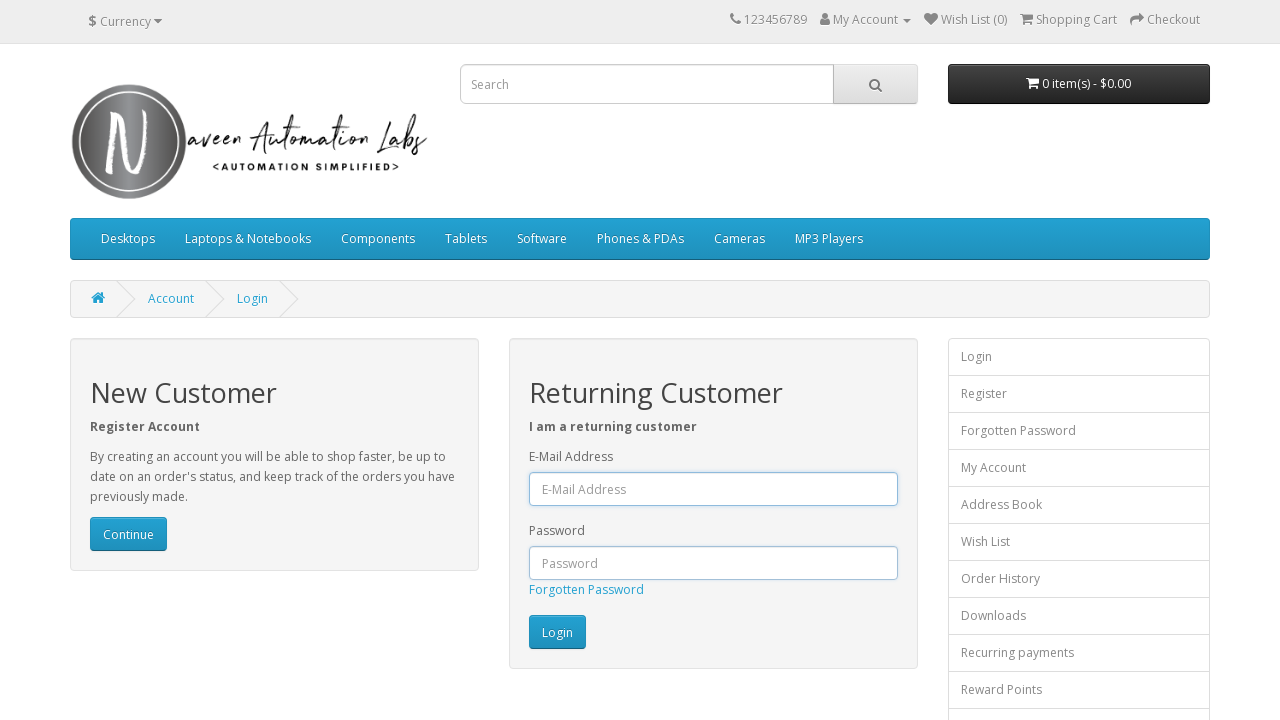

Filled email field with 'testuser456@gmail.com' on login page on #input-email
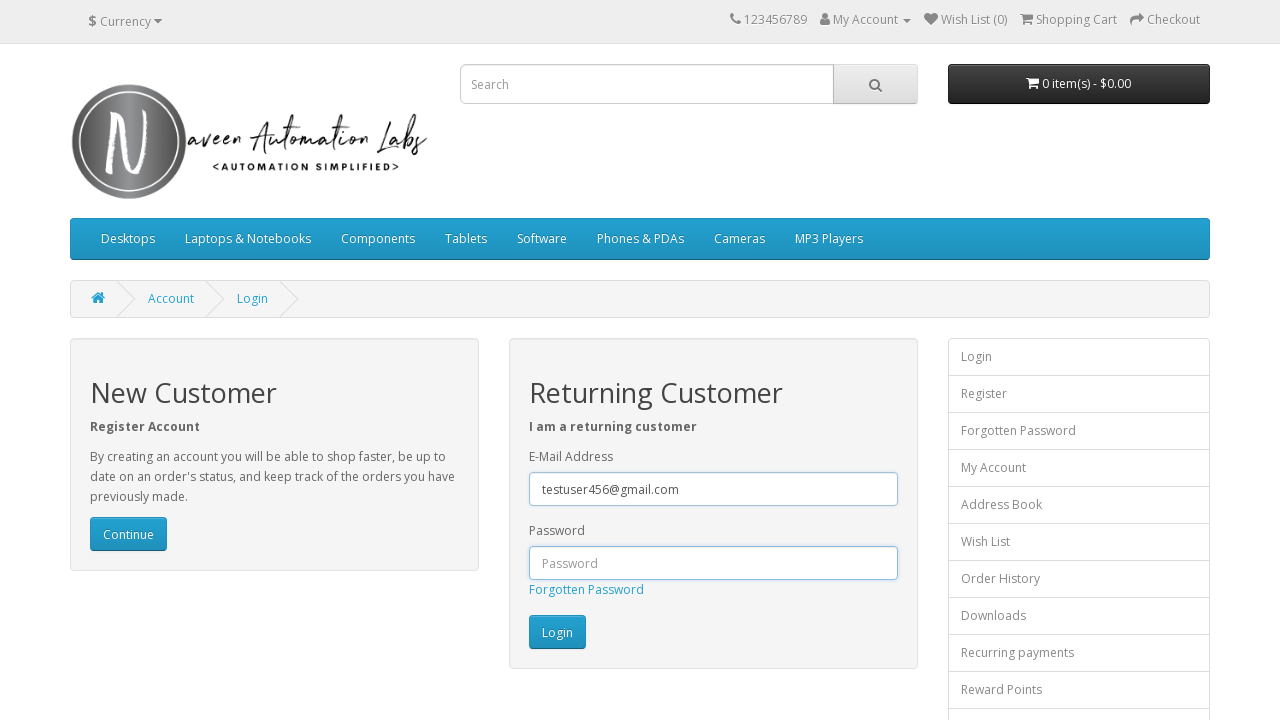

Filled password field with 'SecurePass@2024' on login page on #input-password
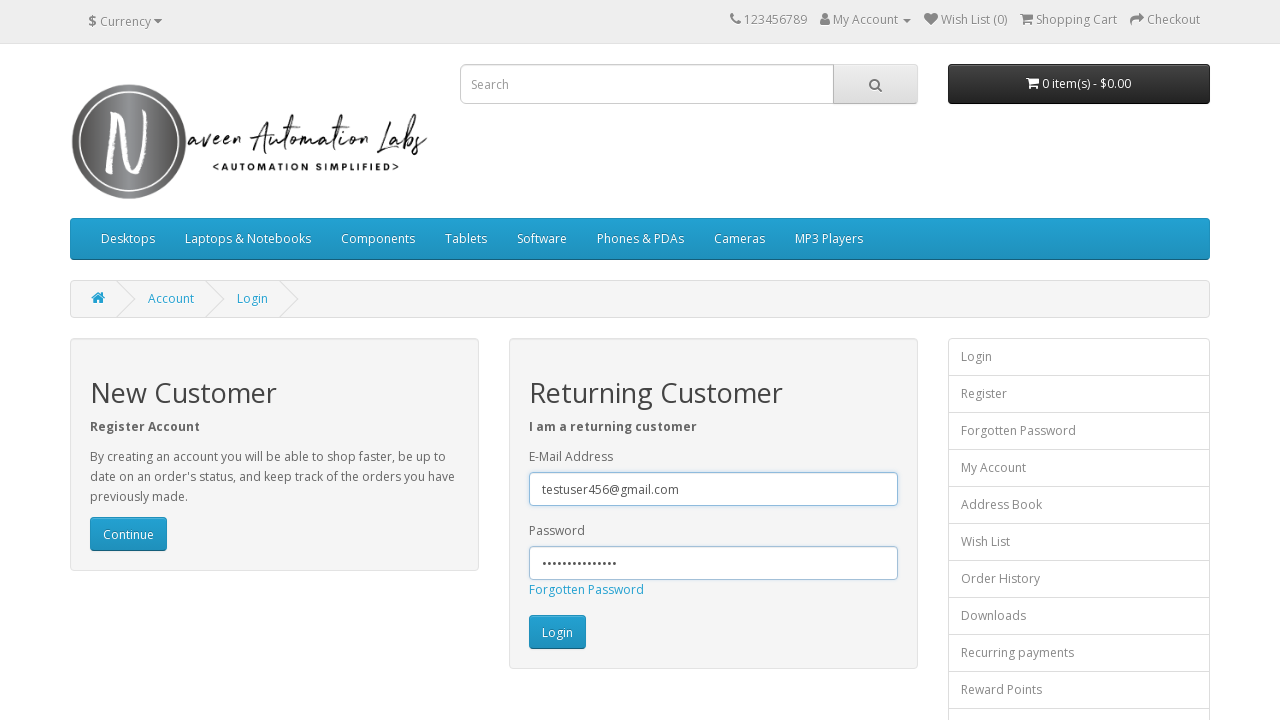

Navigated to registration page again
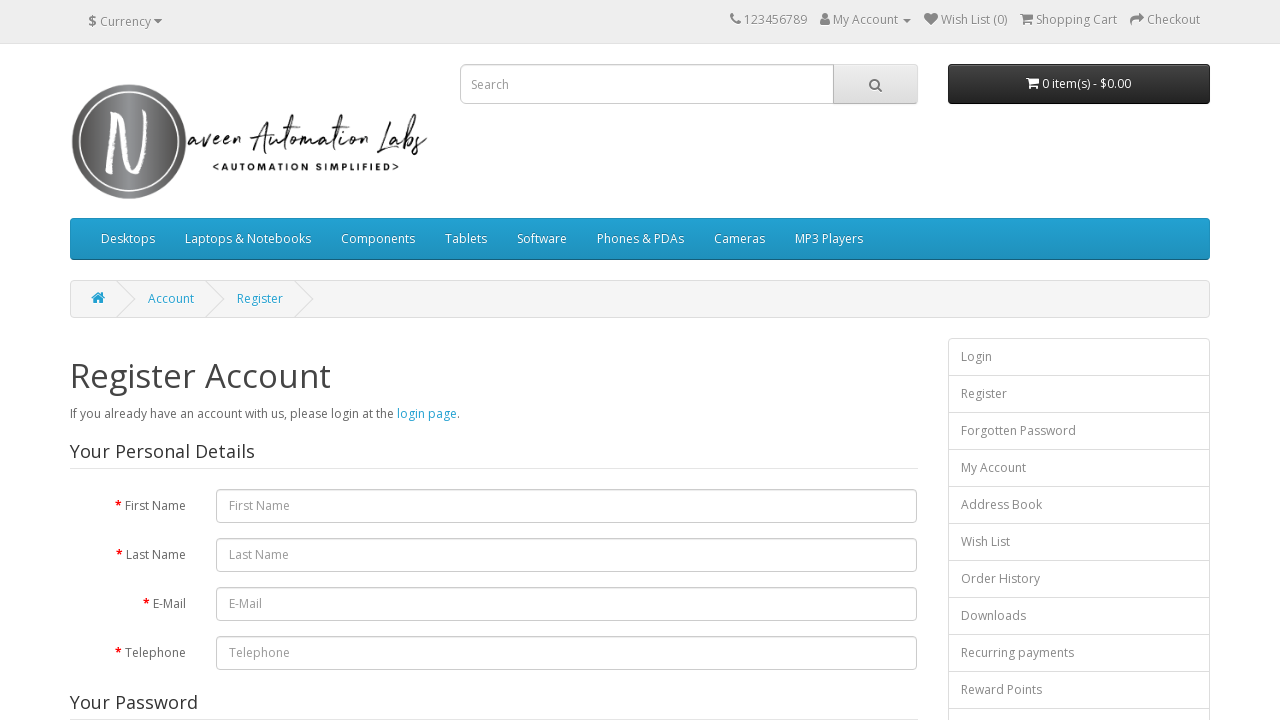

Clicked newsletter checkbox on registration page at (223, 373) on input[name='newsletter']
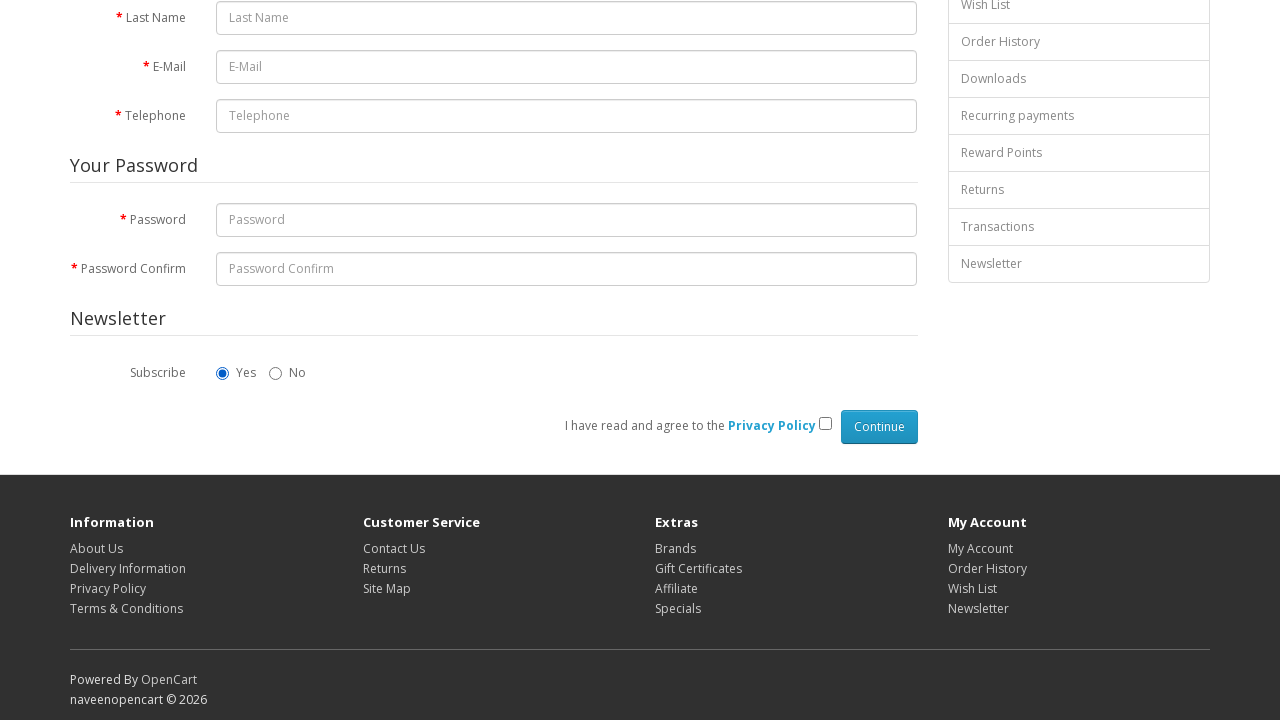

Clicked agree checkbox on registration page at (825, 424) on input[name='agree']
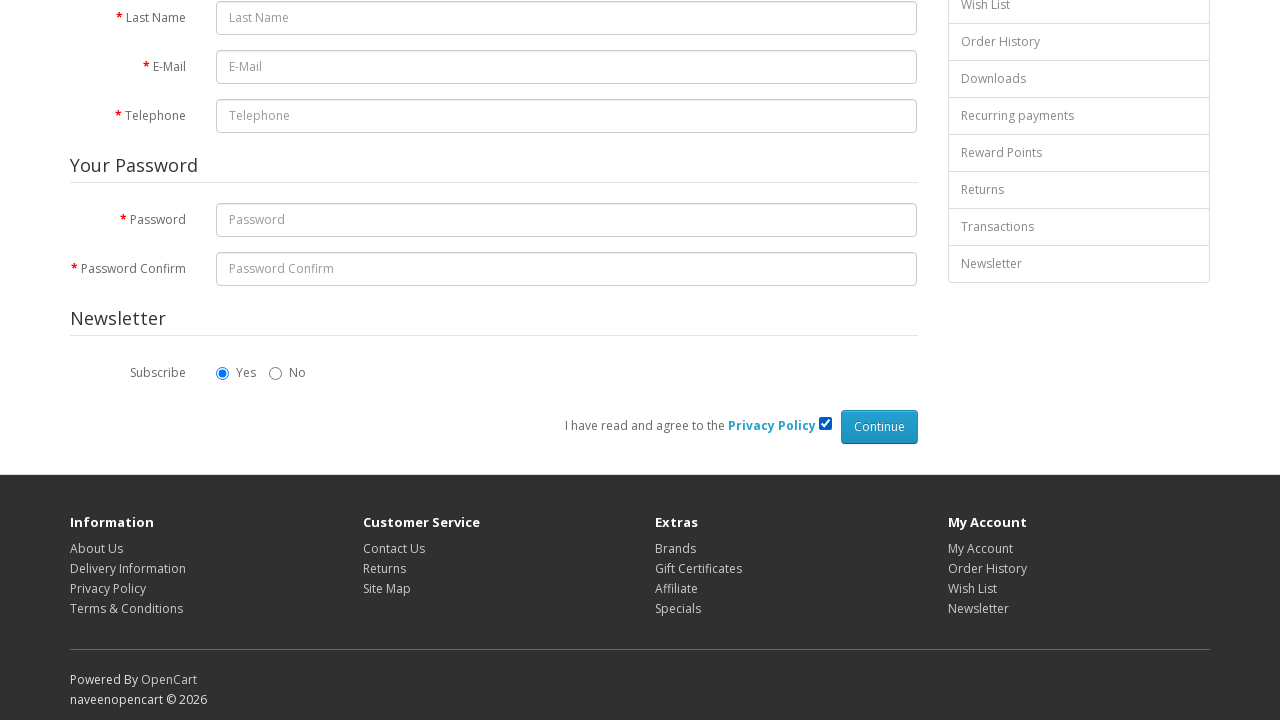

Filled first name field with 'John' on registration form on #input-firstname
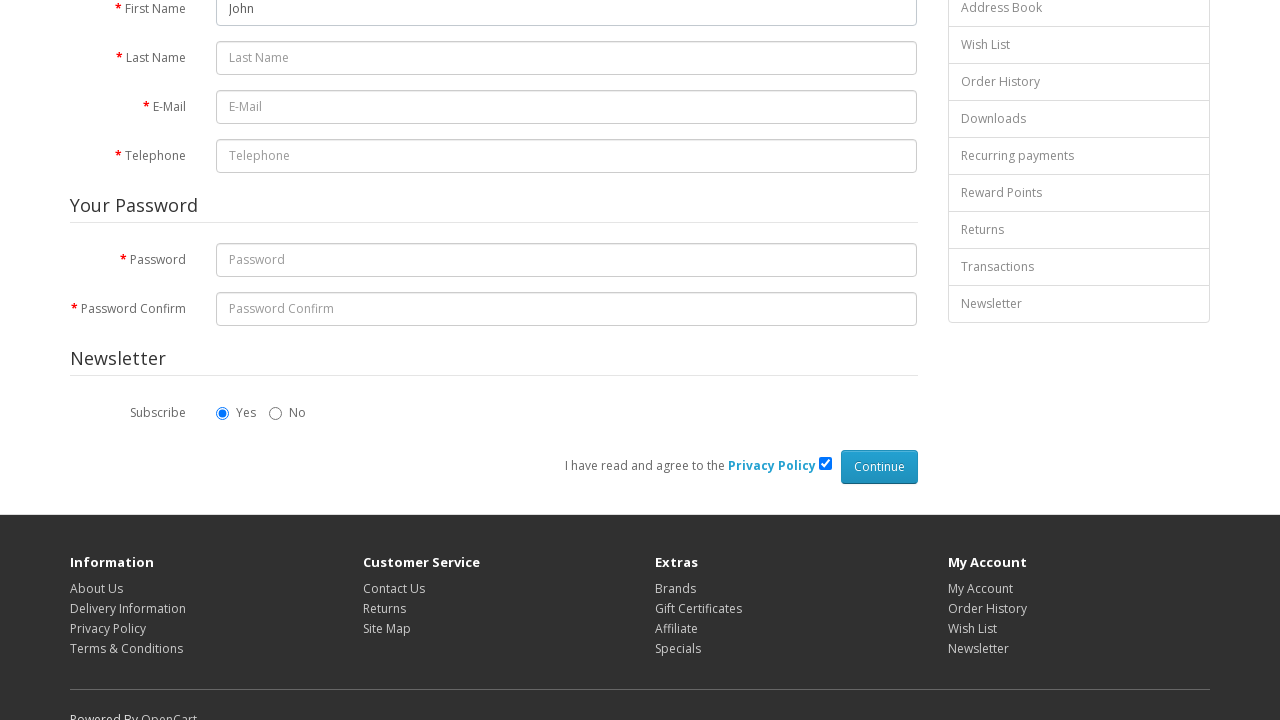

Filled last name field with 'Smith' on registration form on #input-lastname
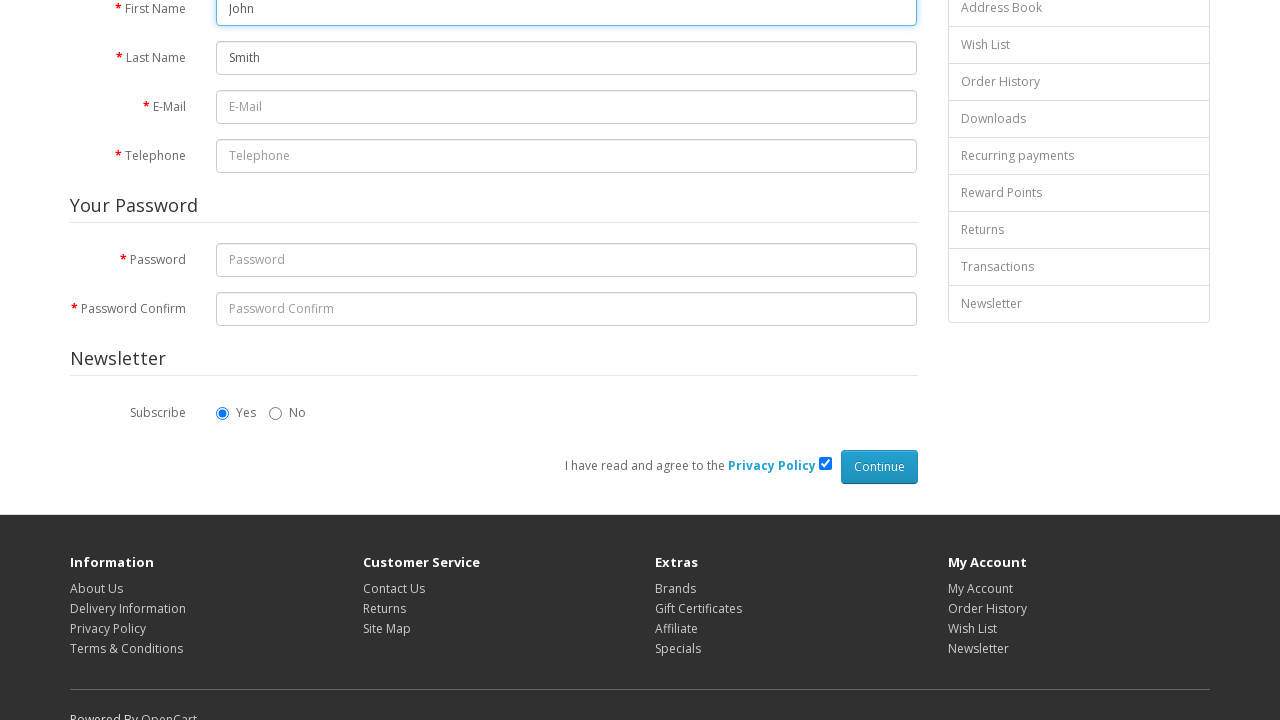

Filled email field with 'johnsmith789@gmail.com' on registration form on #input-email
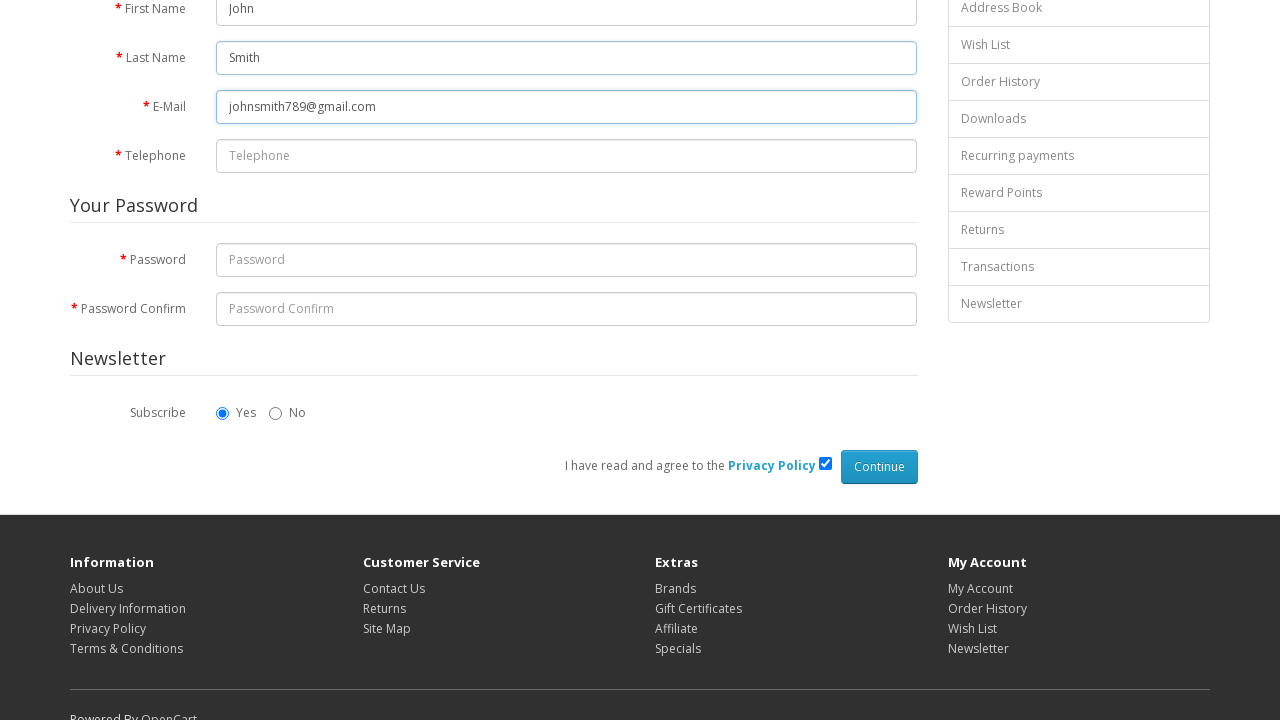

Filled telephone field with '9876543210' on registration form on #input-telephone
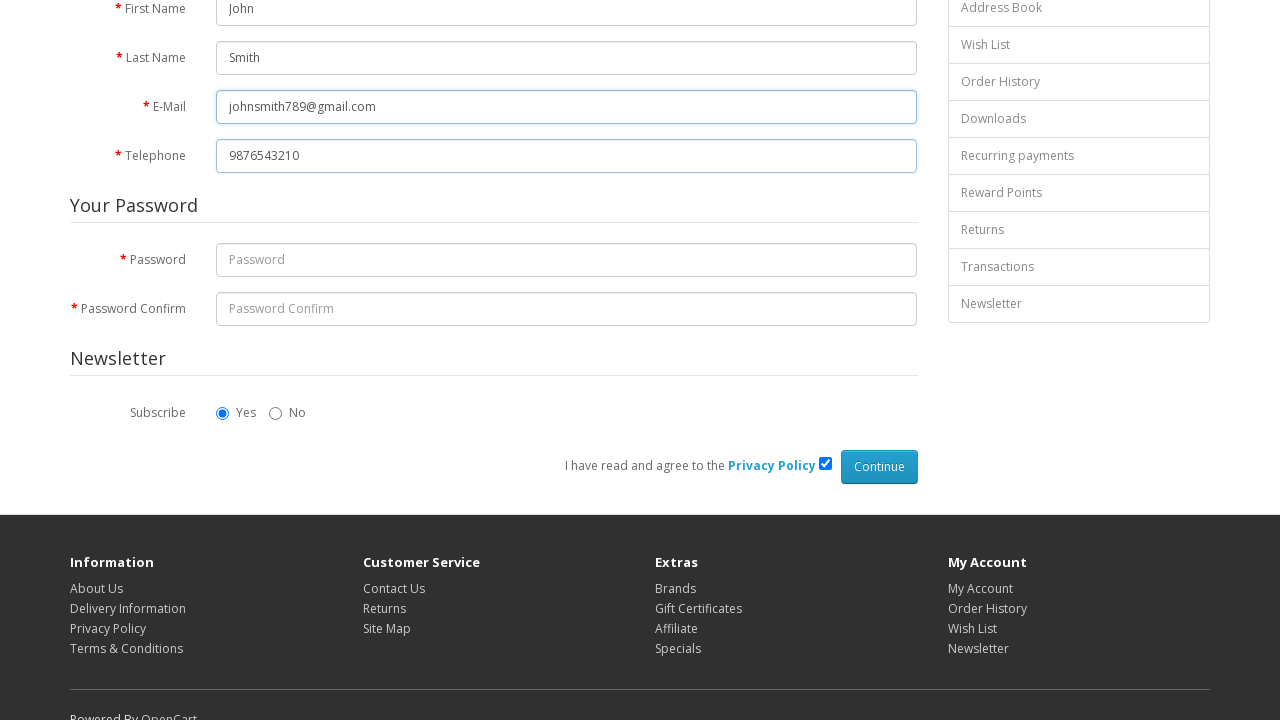

Filled password field with 'JohnPass@2024' on registration form on #input-password
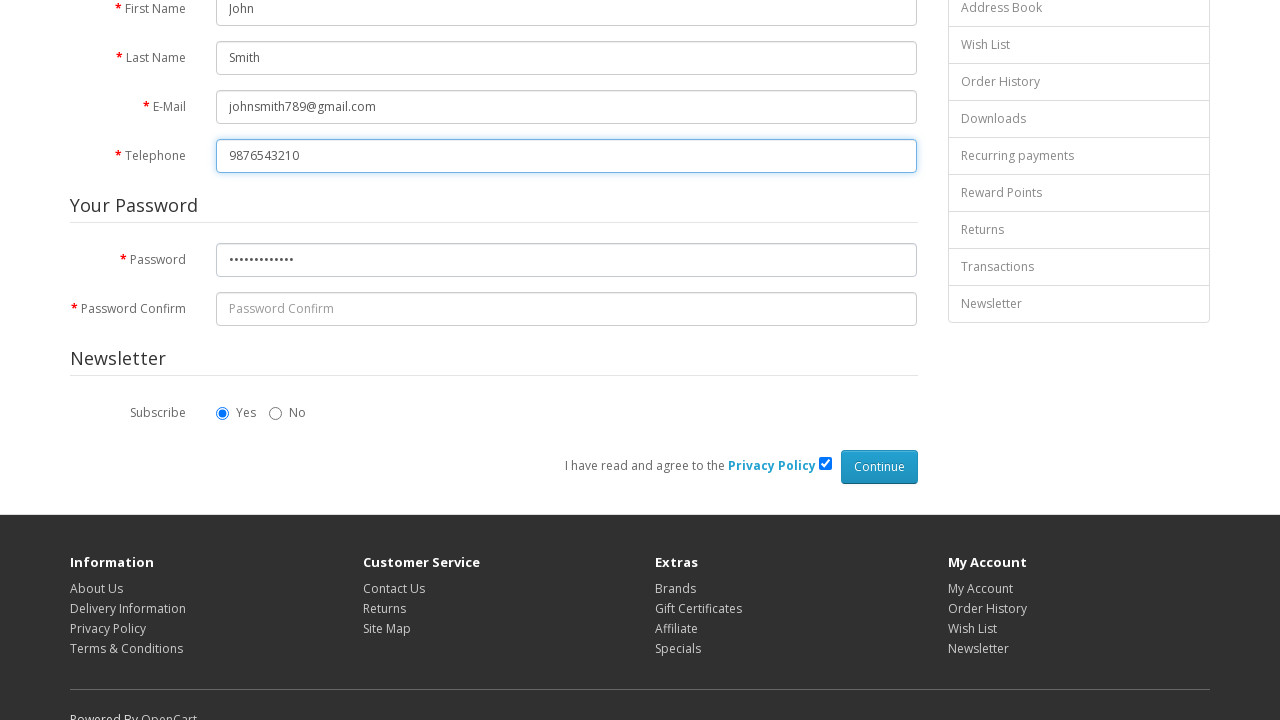

Filled confirm password field with 'JohnPass@2024' on registration form on #input-confirm
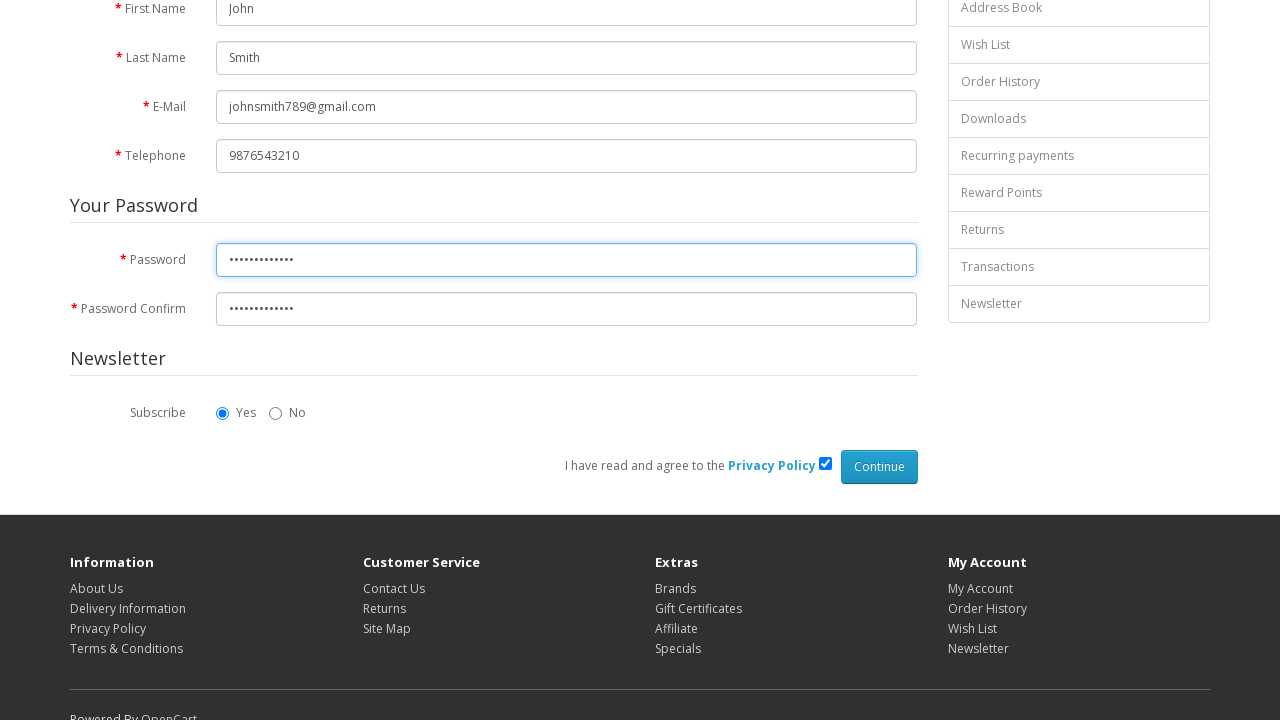

Navigated back to login page
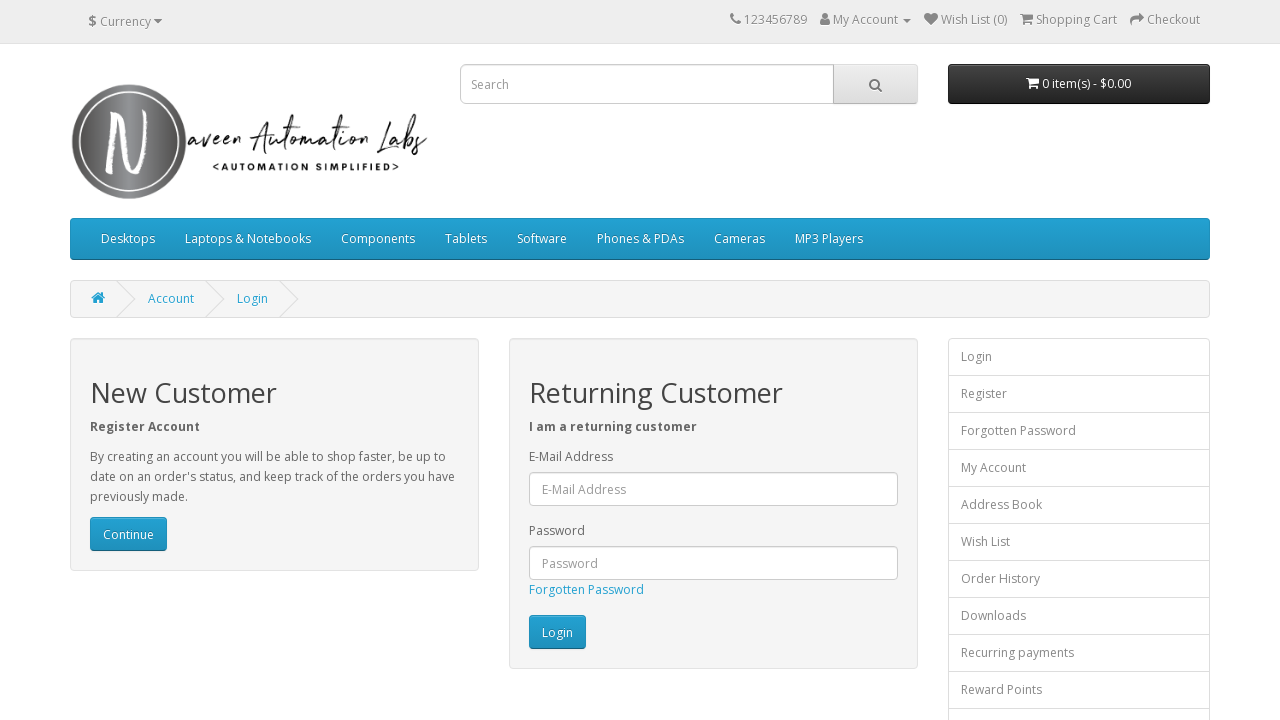

Filled email field with 'finaluser@gmail.com' on login page on #input-email
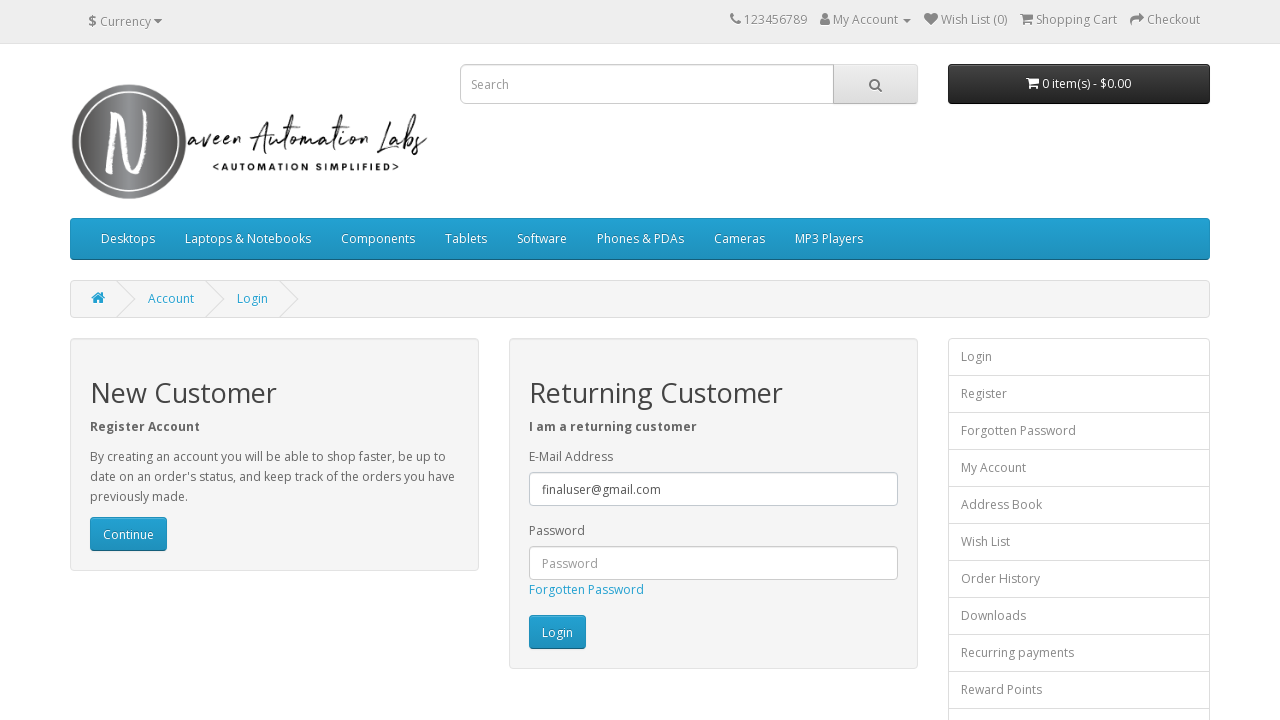

Filled password field with 'FinalPass@2024' on login page on #input-password
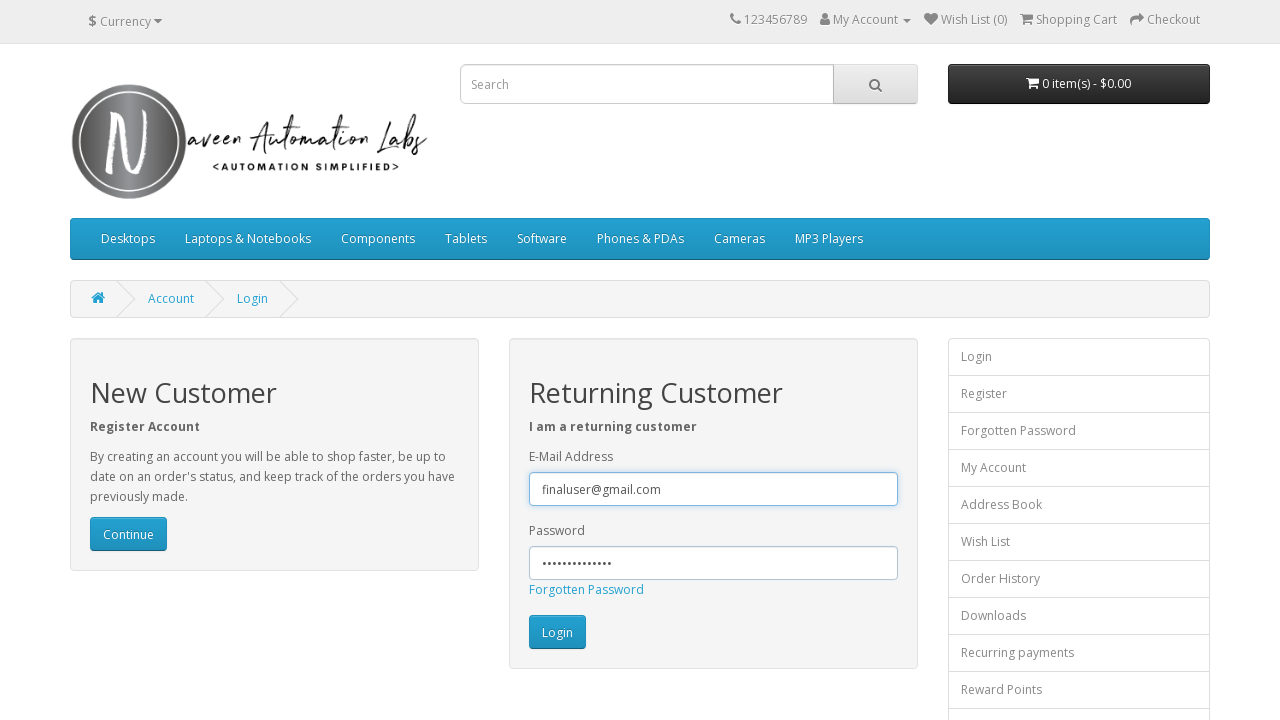

Navigated to Flipkart website
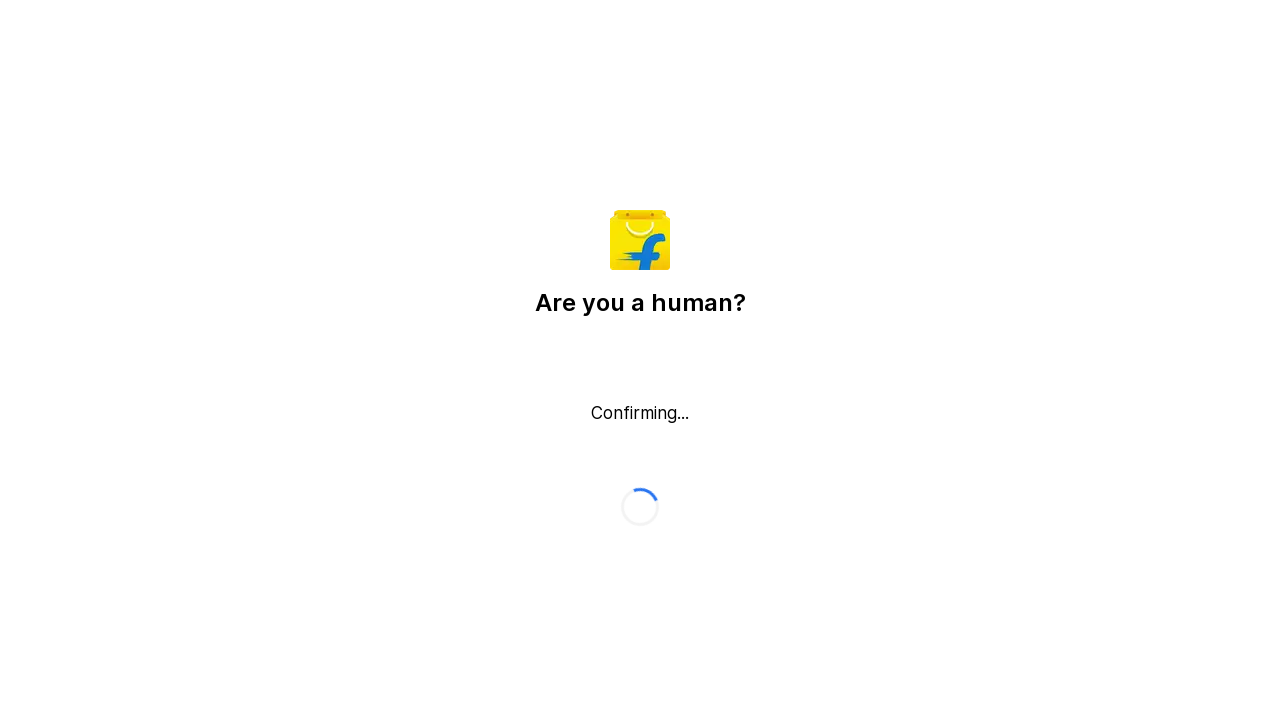

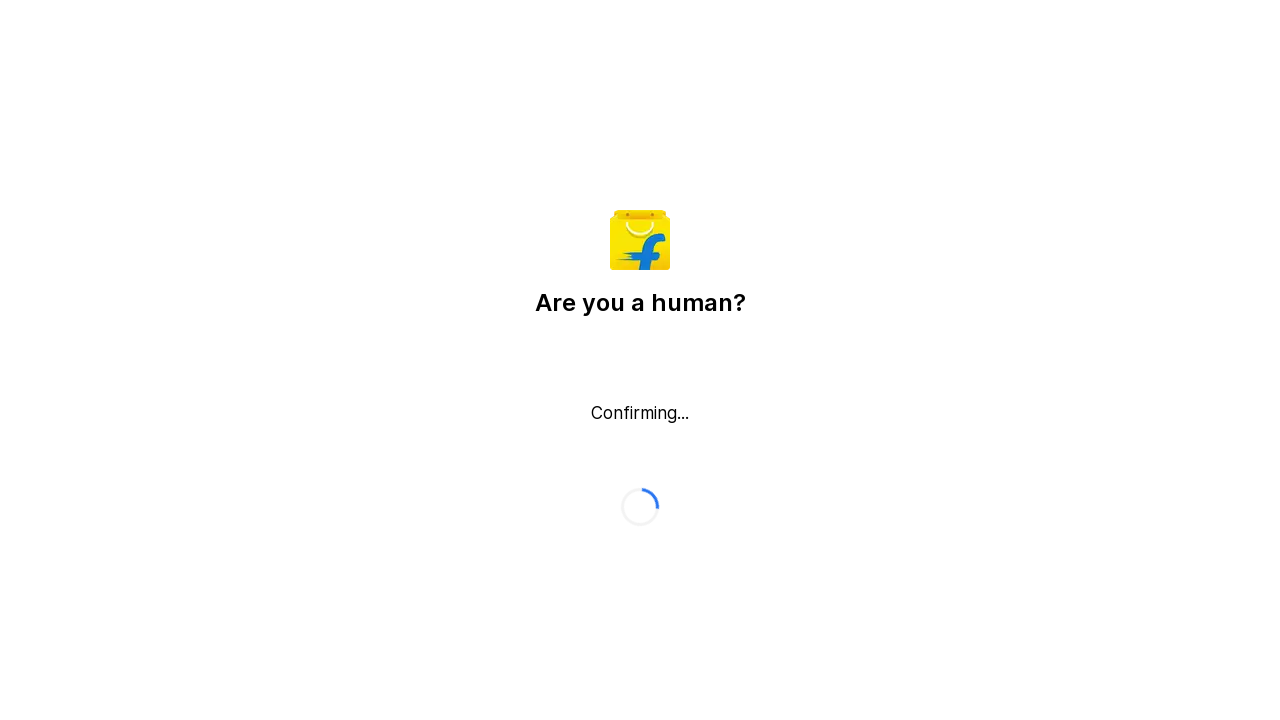